Navigates to Google Trends daily trending searches page and waits for the trending topics to load

Starting URL: https://trends.google.com/trends/trendingsearches/daily

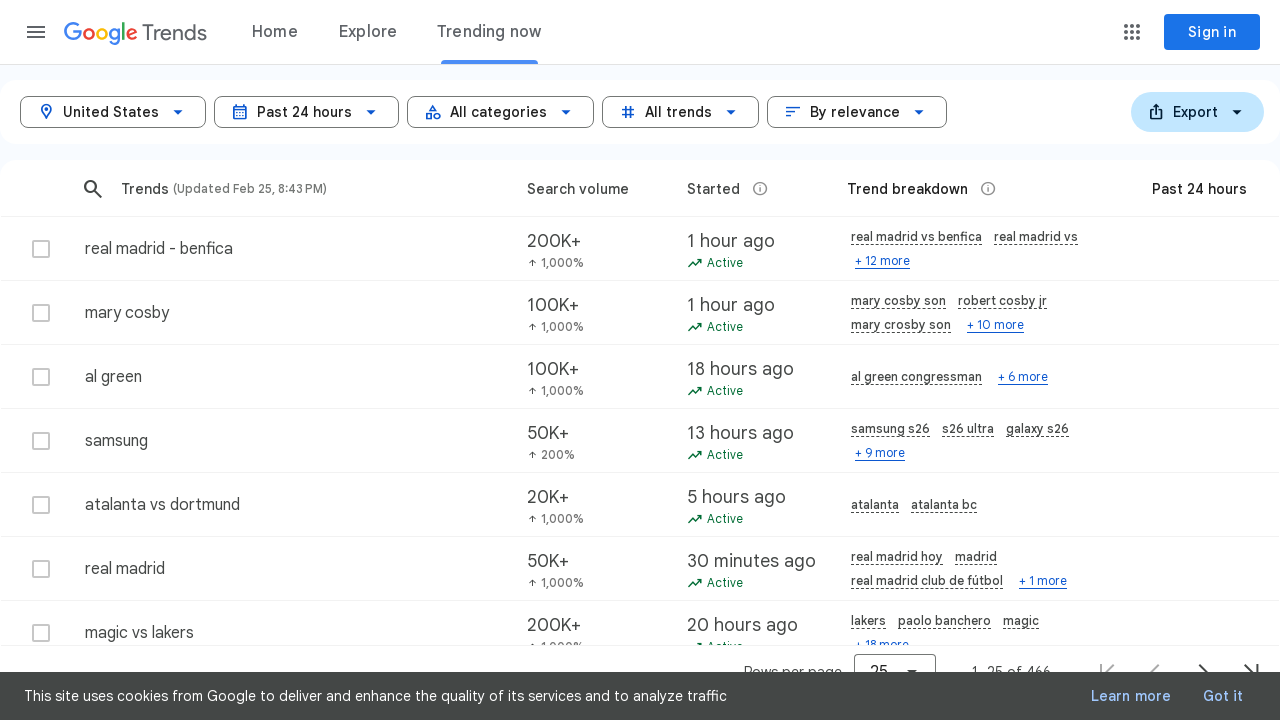

Navigated to Google Trends daily trending searches page
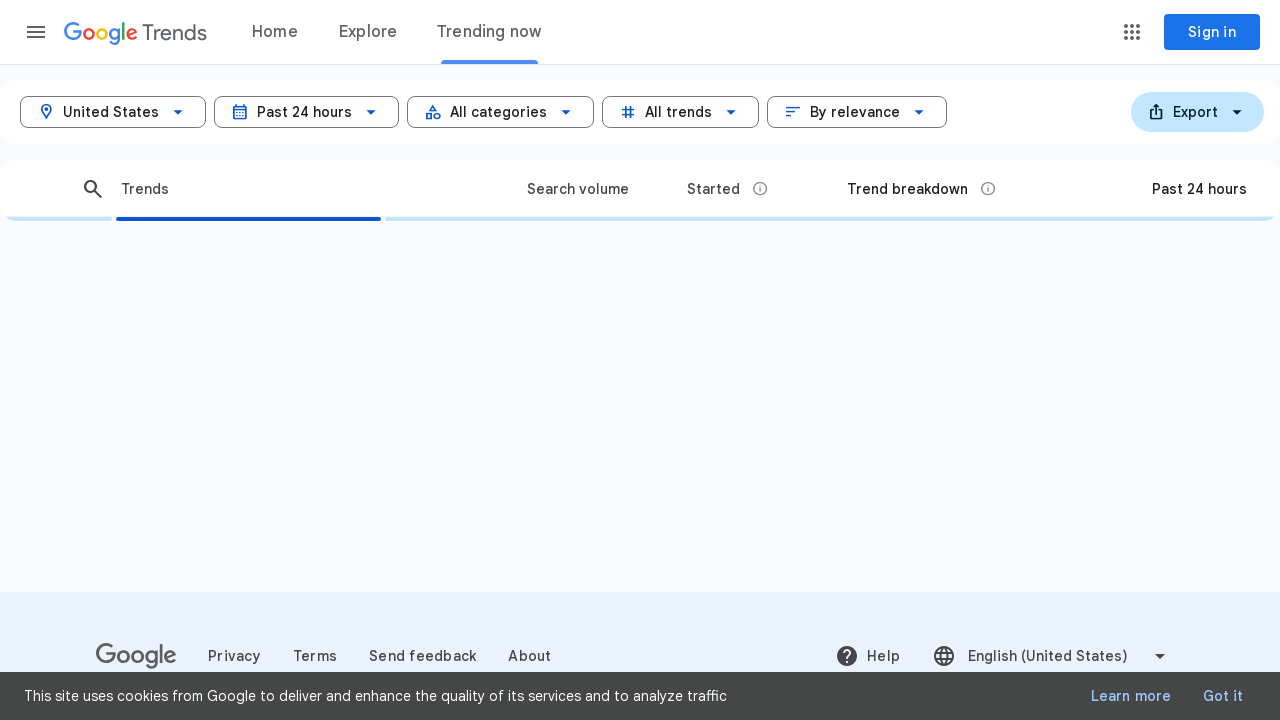

Trending topics loaded successfully
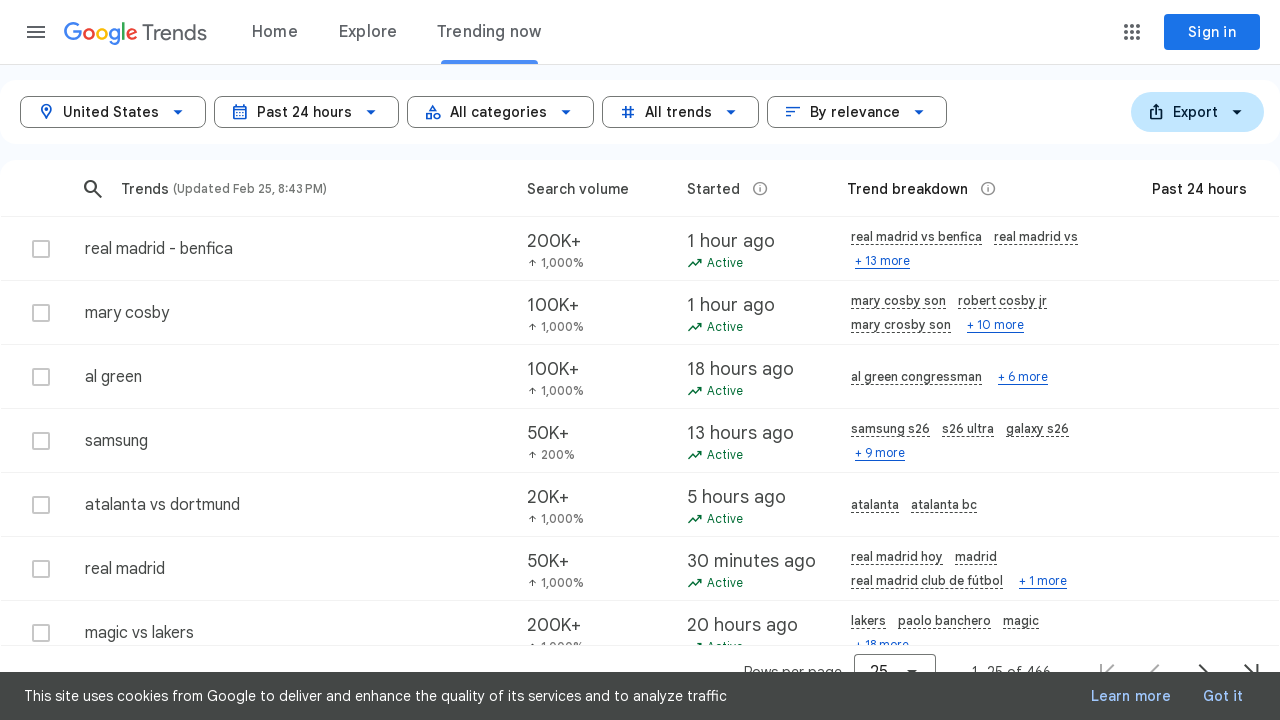

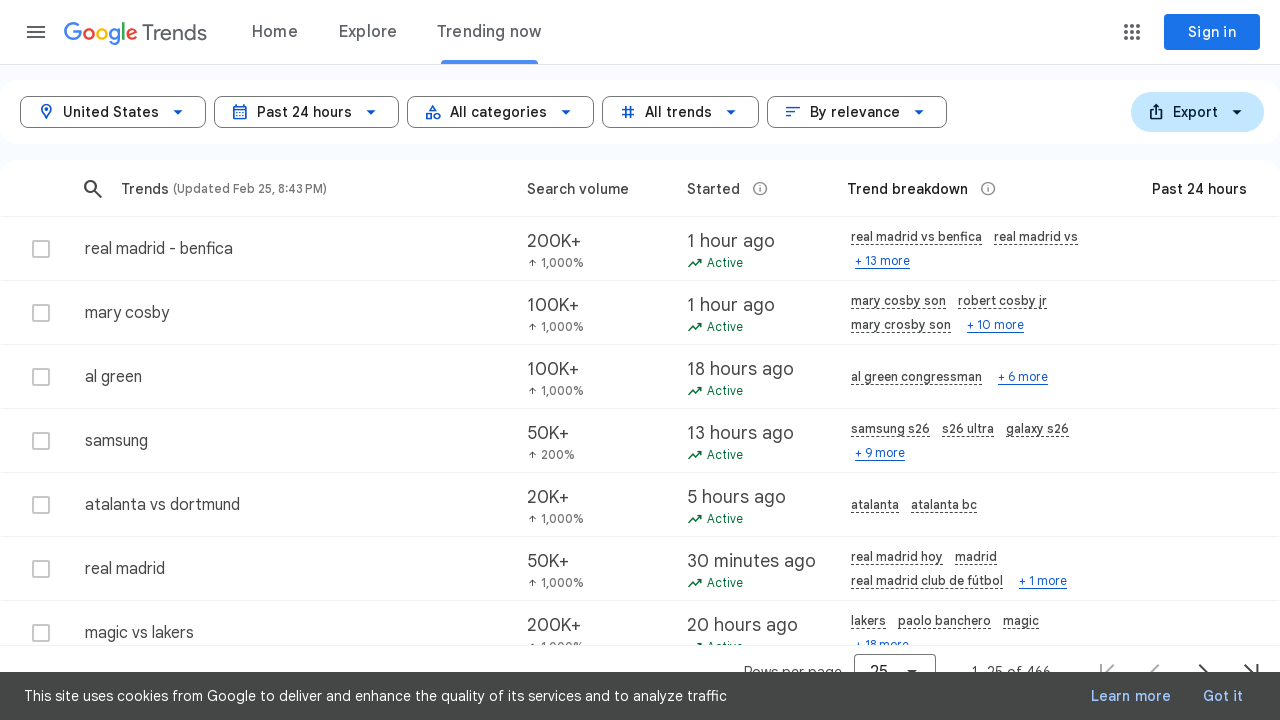